Tests input field with placeholder by entering text and verifying the value

Starting URL: https://seleniumbase.io/demo_page

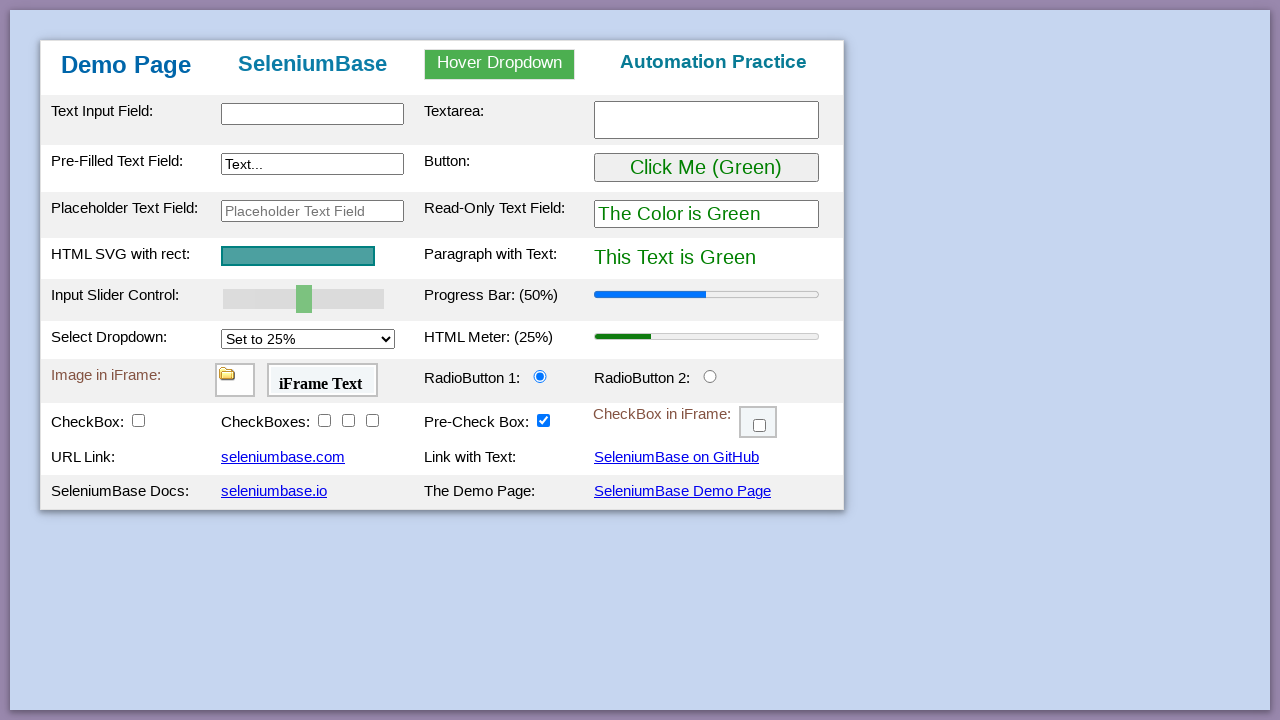

Filled input field with placeholder by entering 'Hello World!' on #placeholderText
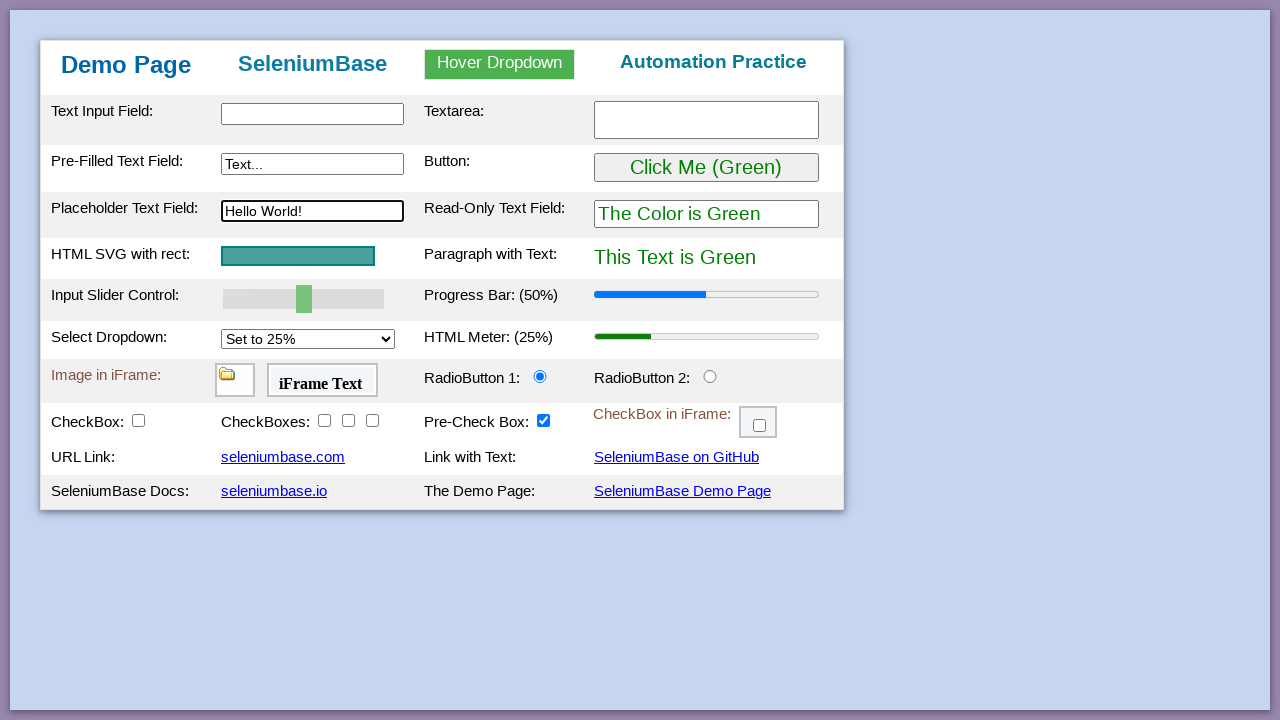

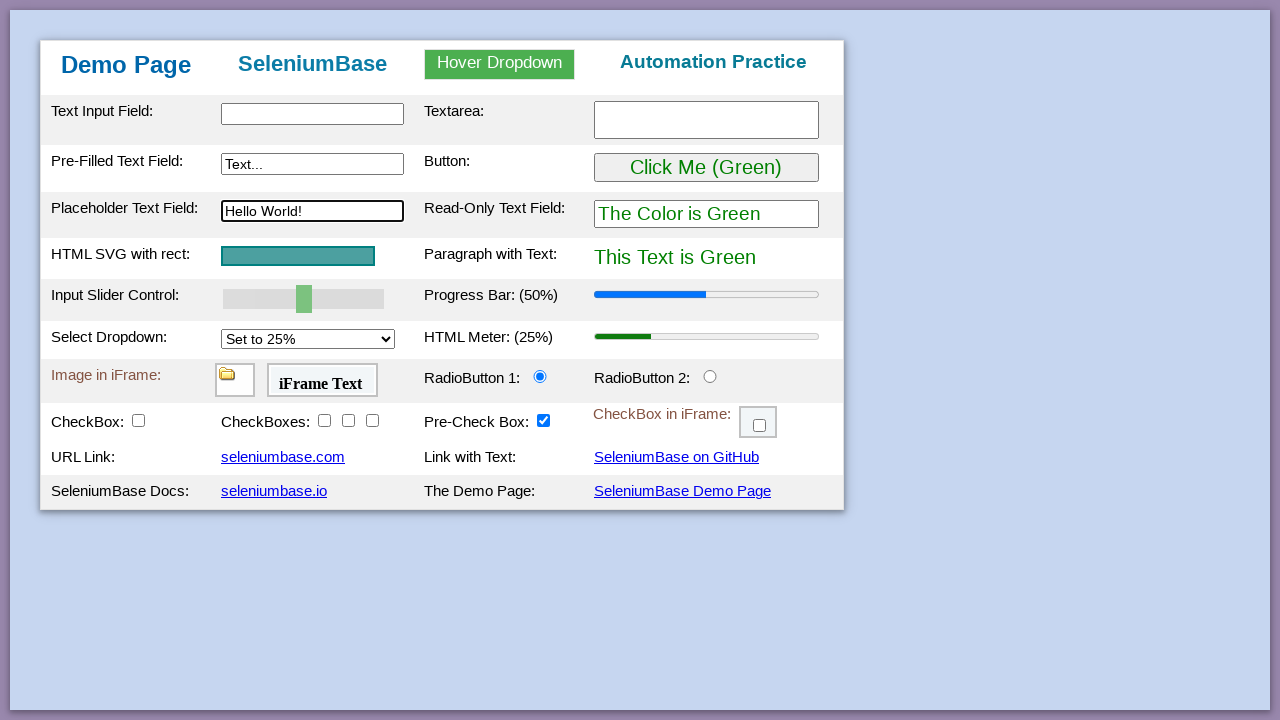